Tests that a dynamically appearing button becomes visible and clickable after a 5-second delay

Starting URL: https://demoqa.com/dynamic-properties

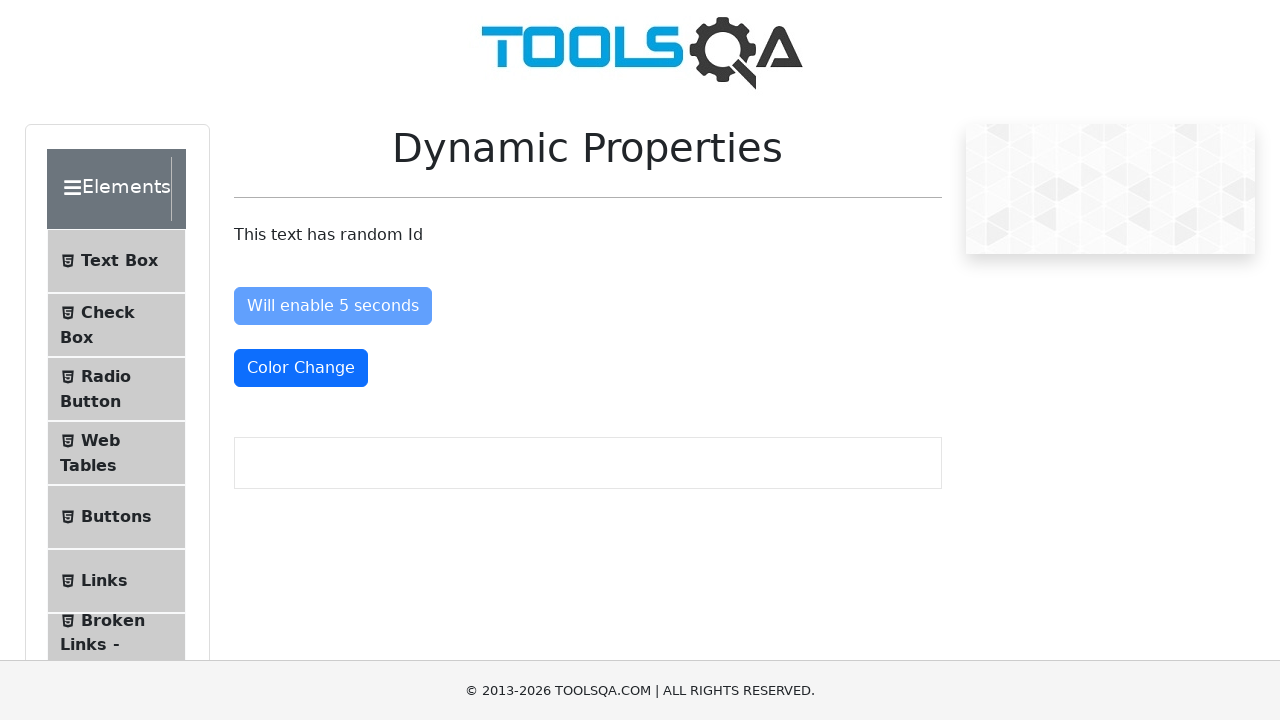

Navigated to DemoQA dynamic properties page
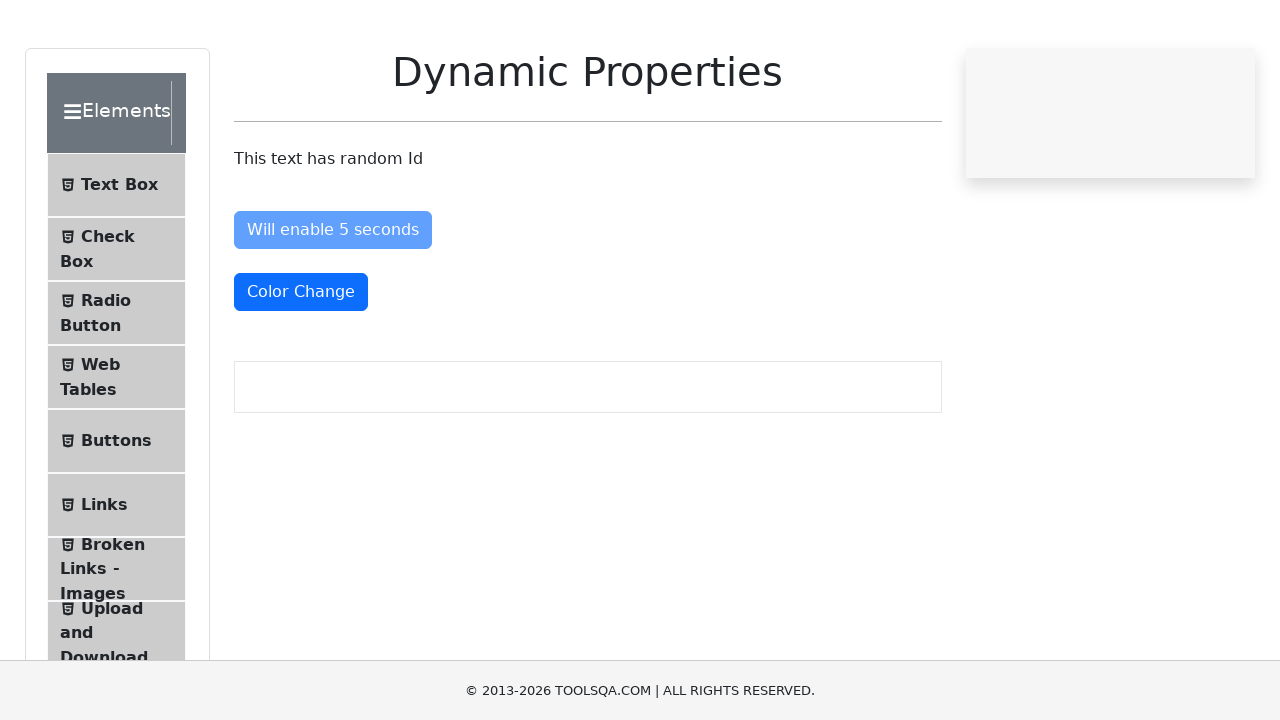

Button #visibleAfter became visible after 5-second delay
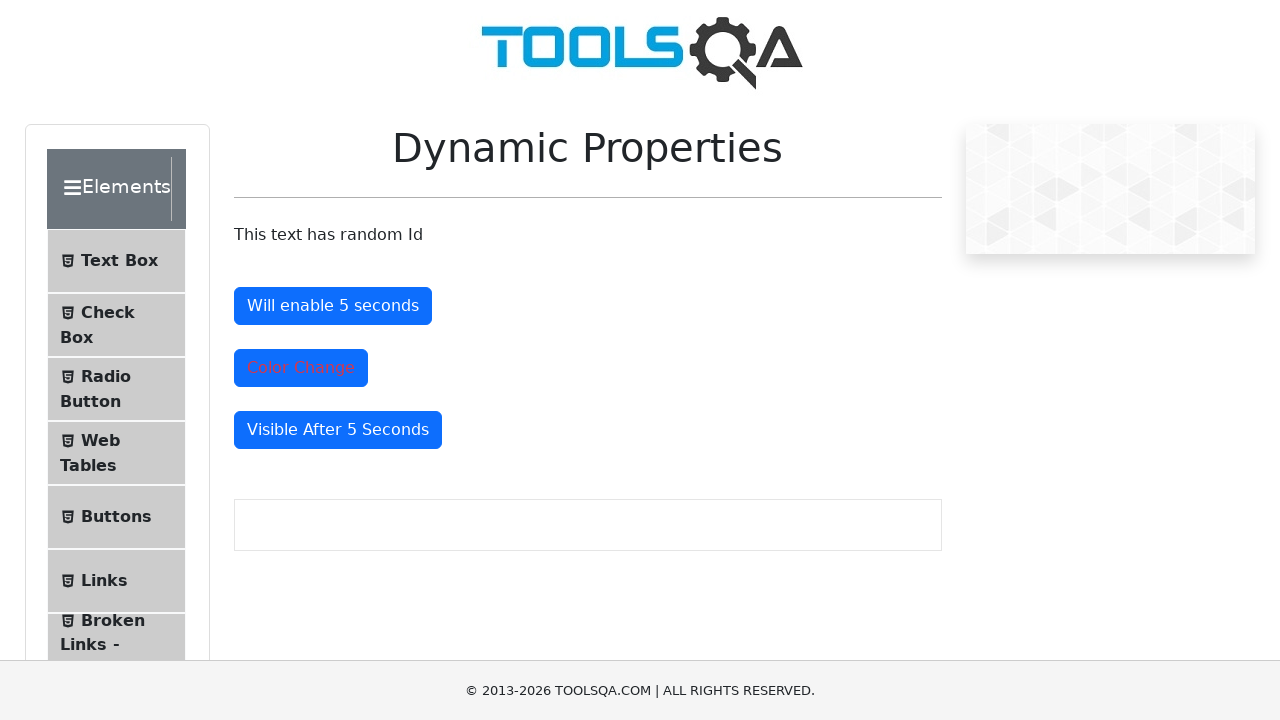

Located the dynamically appearing button element
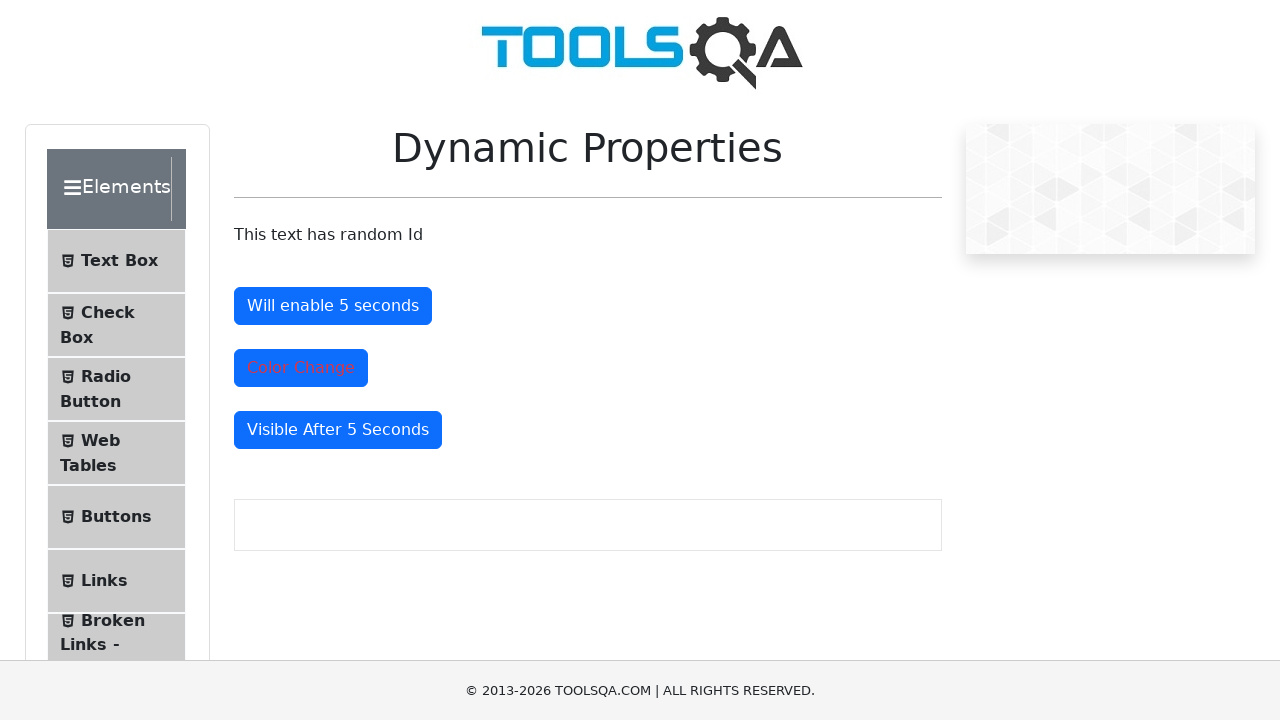

Verified that the button is visible and clickable
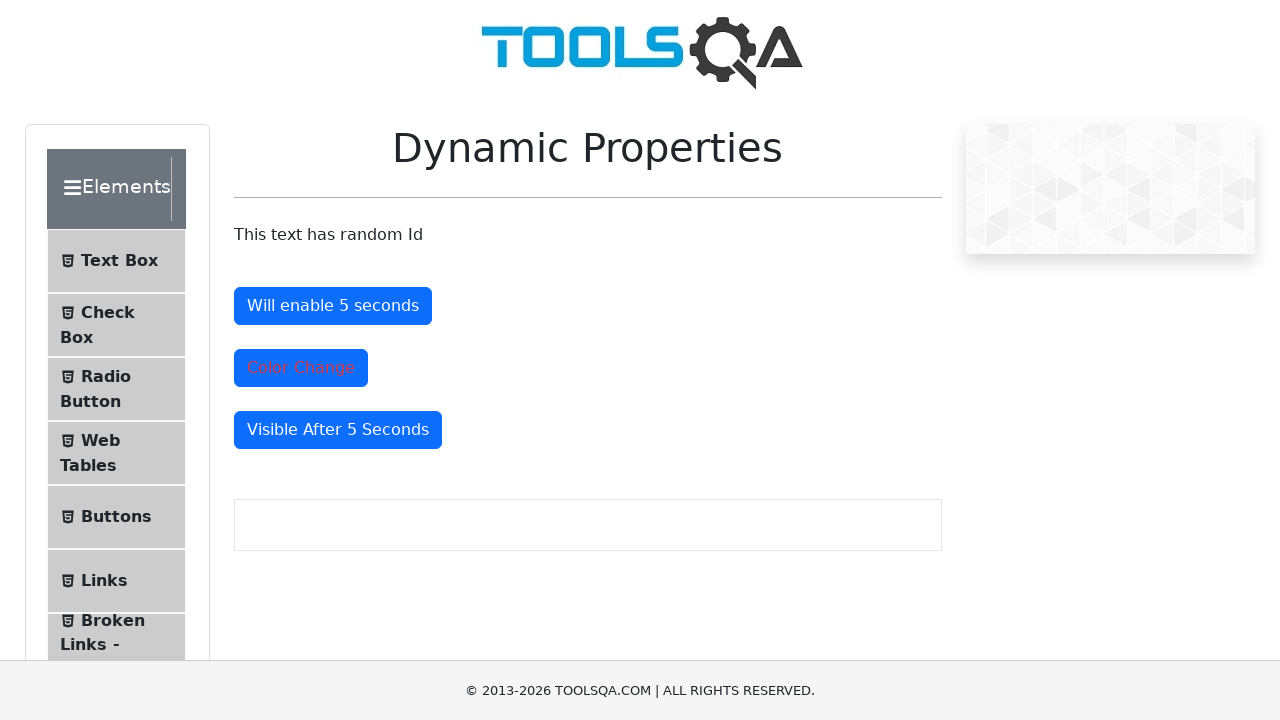

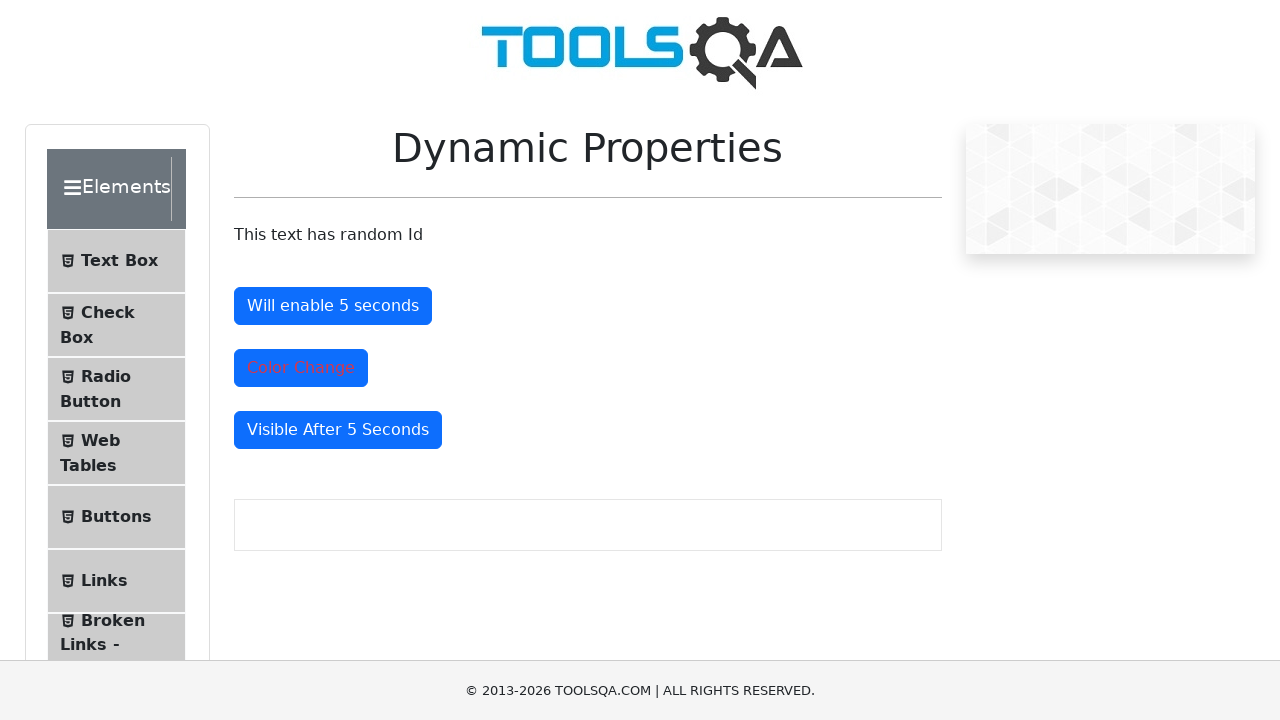